Tests multiple window handling by clicking a link that opens a new window, switching between windows, and verifying text in both windows

Starting URL: https://the-internet.herokuapp.com/

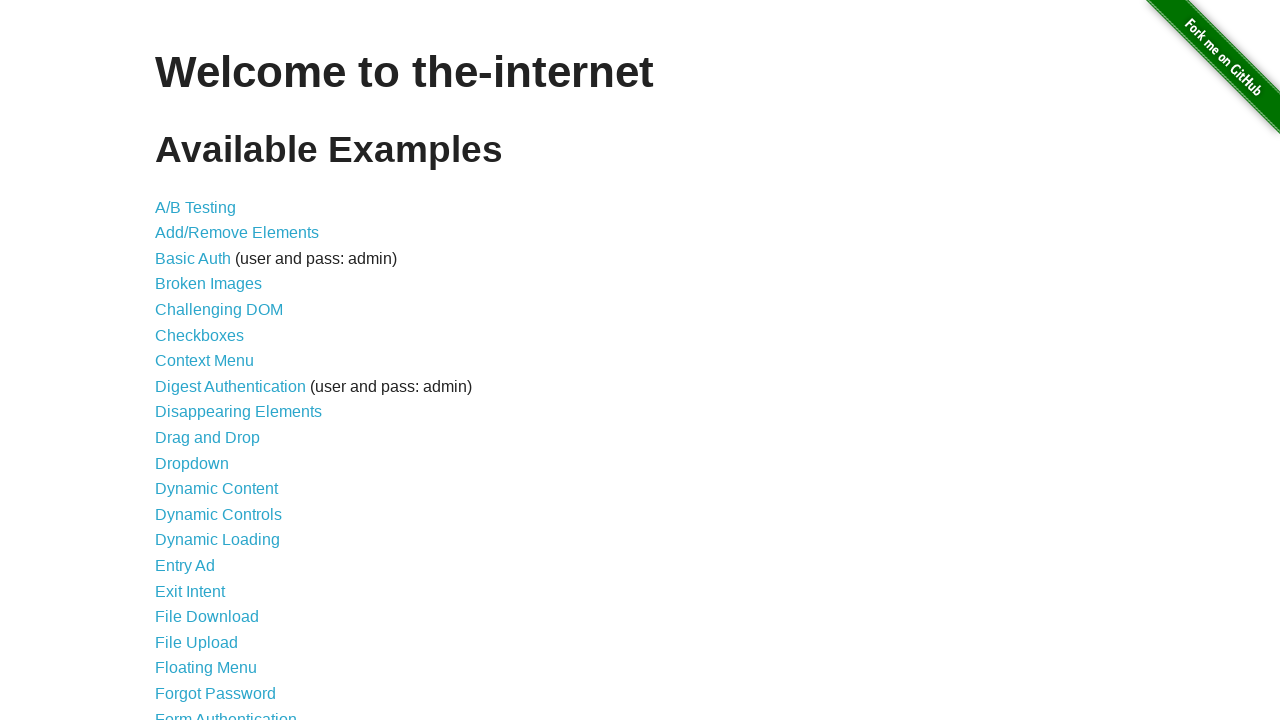

Clicked on 'Multiple Windows' link at (218, 369) on xpath=//a[contains(text(),'Multiple Windows')]
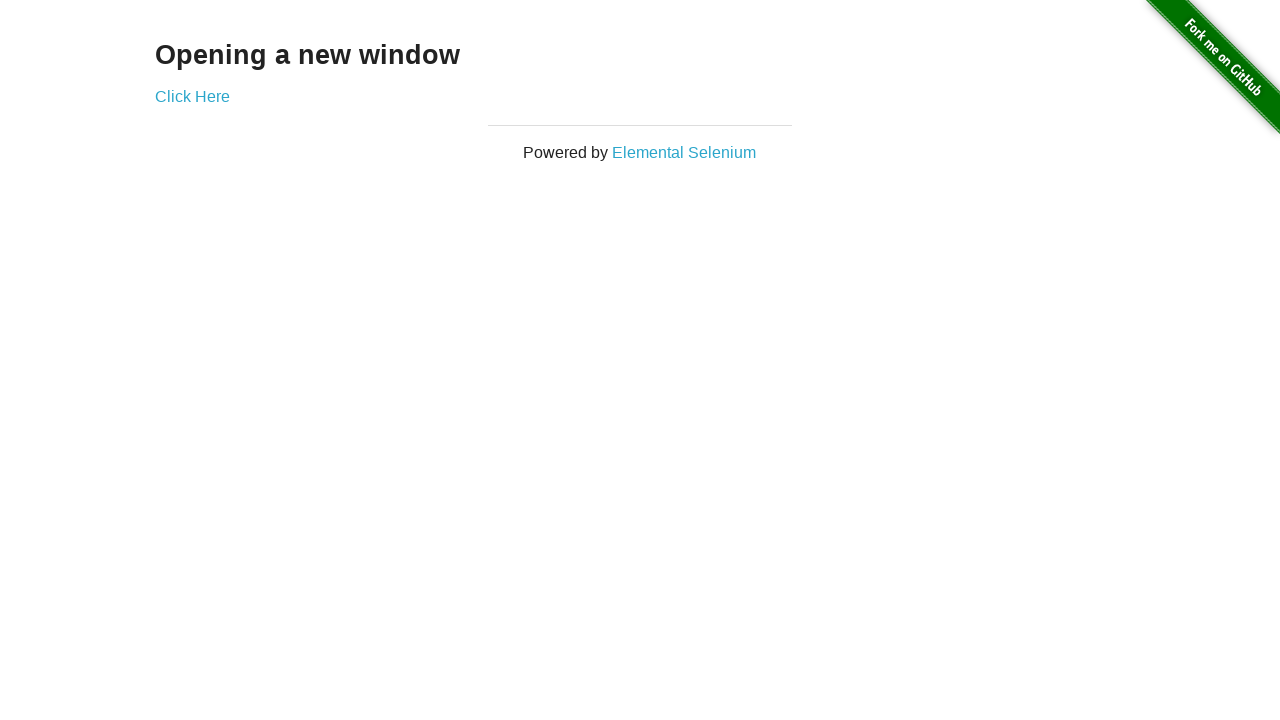

Clicked 'Click Here' link to open new window at (192, 96) on xpath=//a[contains(text(),'Click Here')]
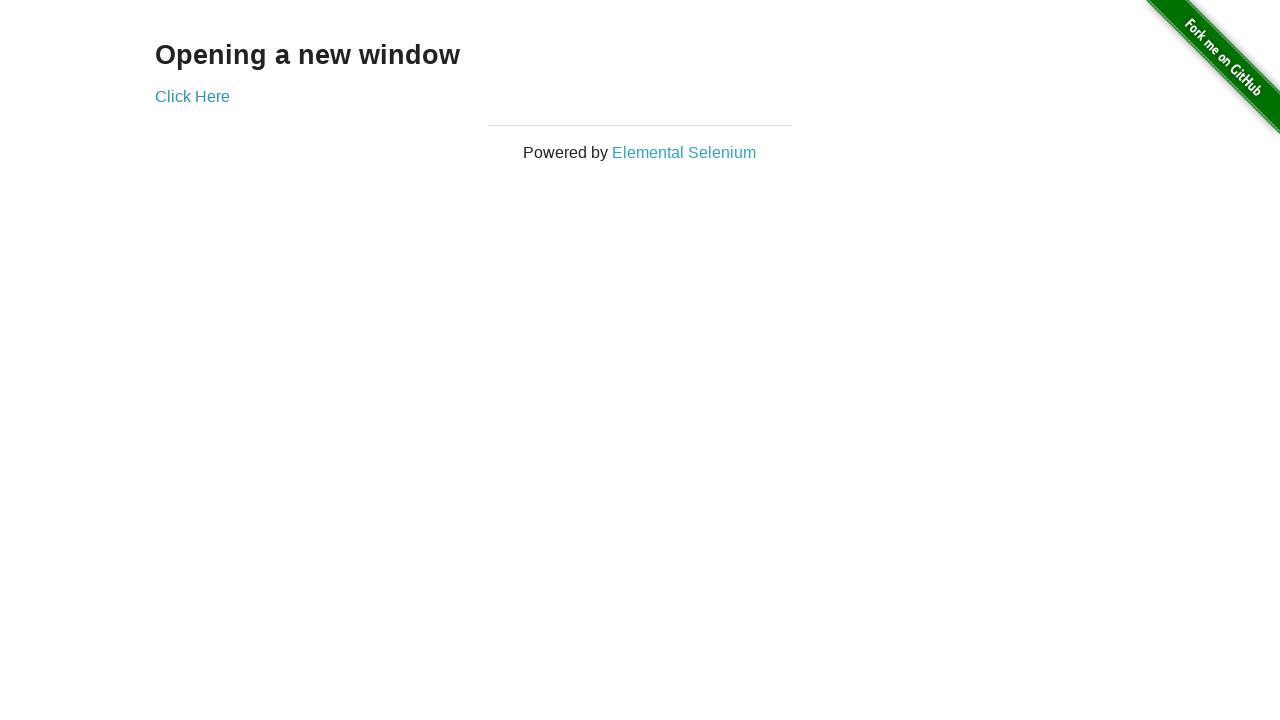

New window opened and captured
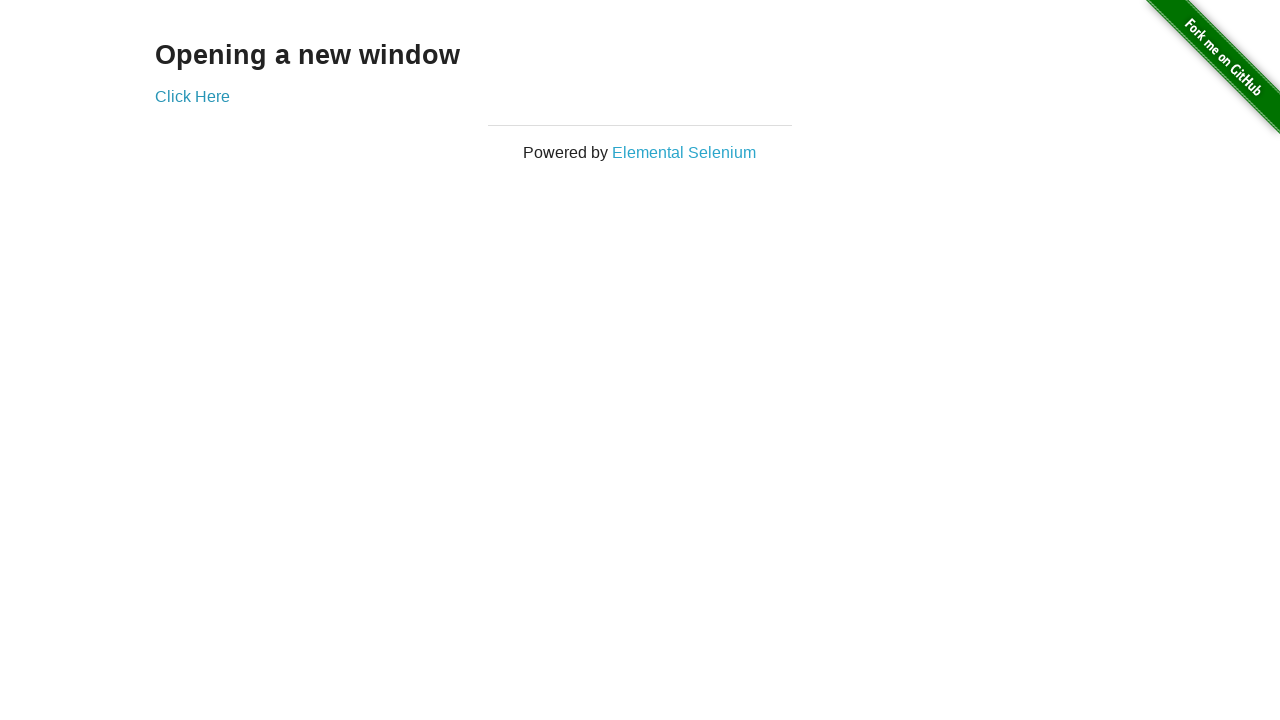

Retrieved text from new window: 'New Window'
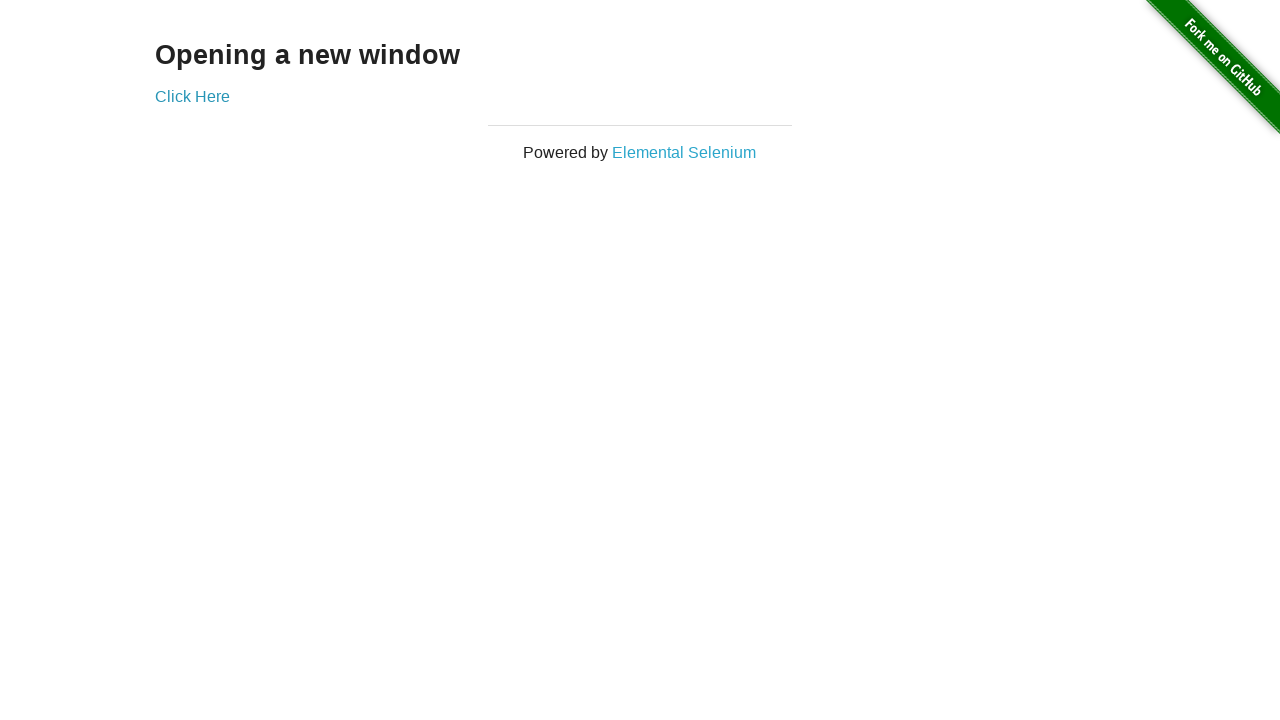

Retrieved text from original window: 'Opening a new window'
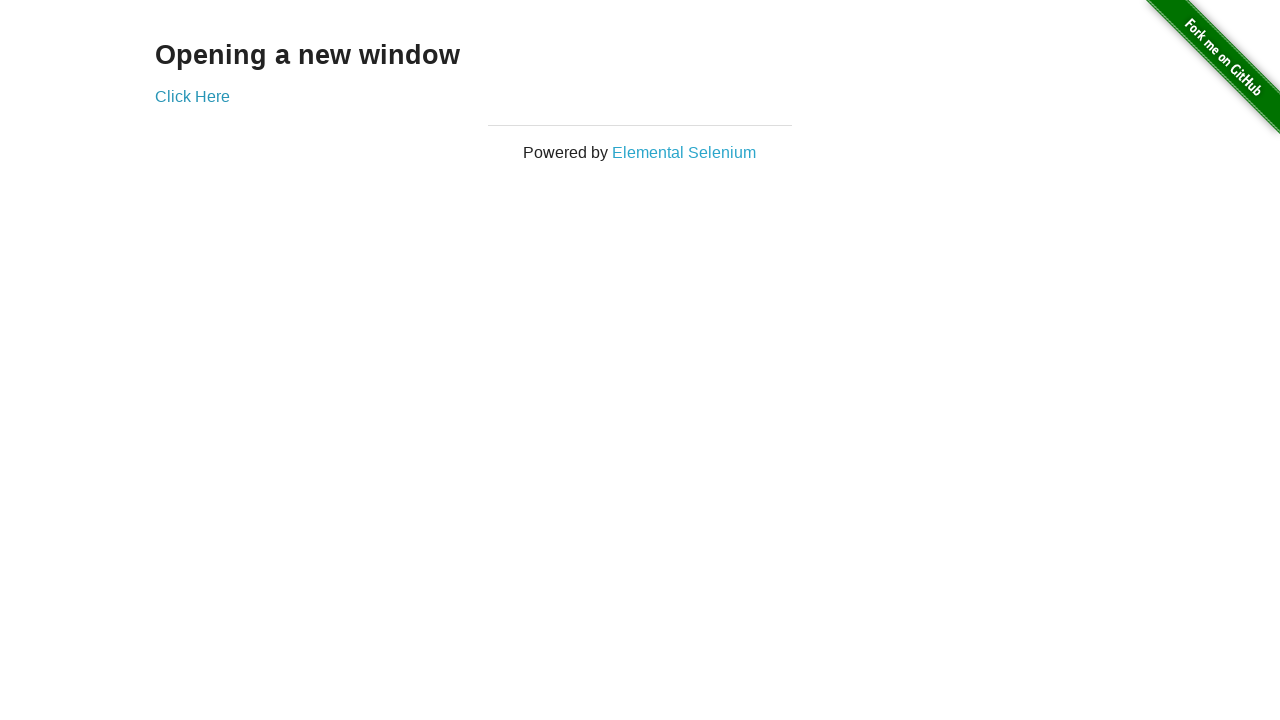

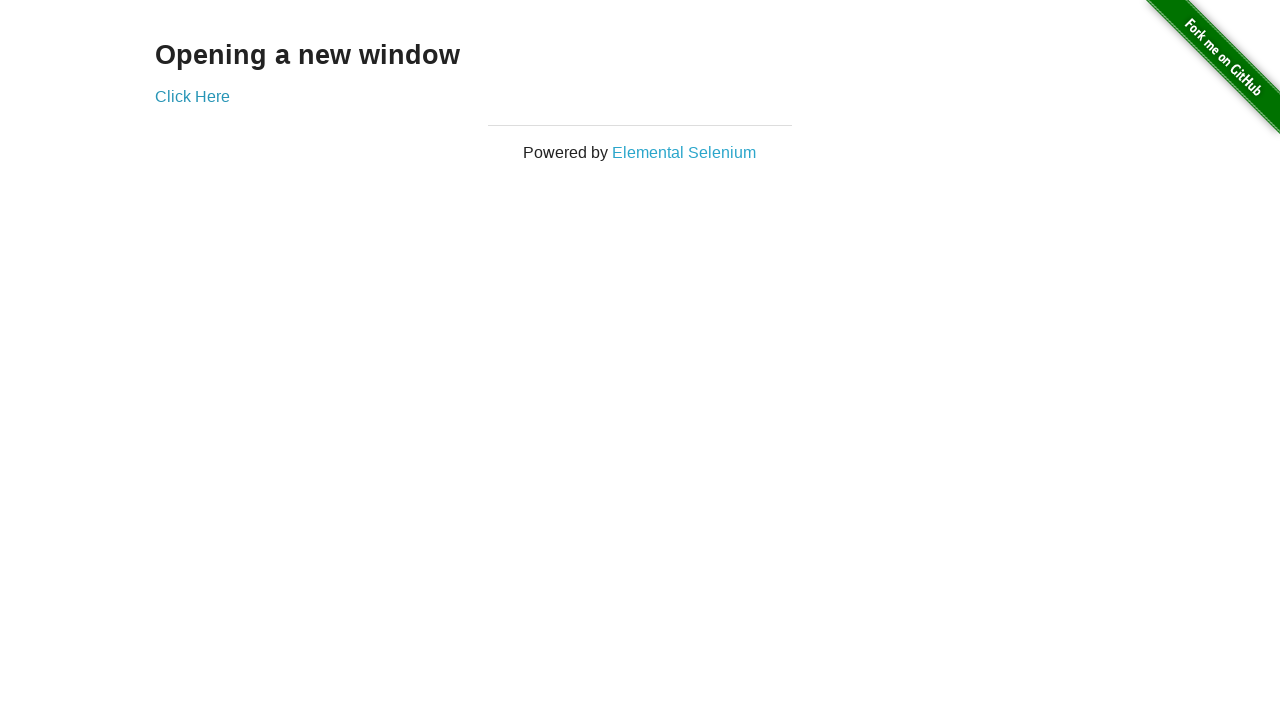